Tests window handling by clicking a link that opens a new window, switching to it, and extracting text from an element

Starting URL: https://rahulshettyacademy.com/loginpagePractise/#

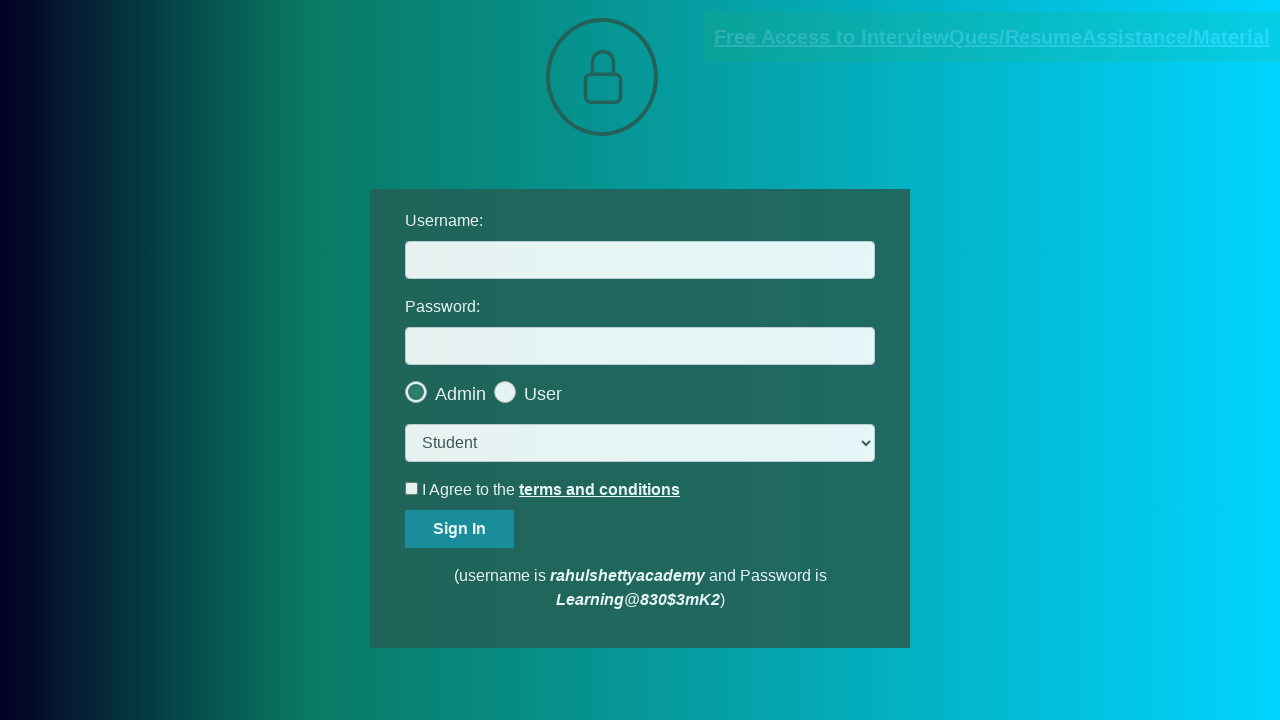

Clicked blinking text link to open new window at (992, 37) on .blinkingText
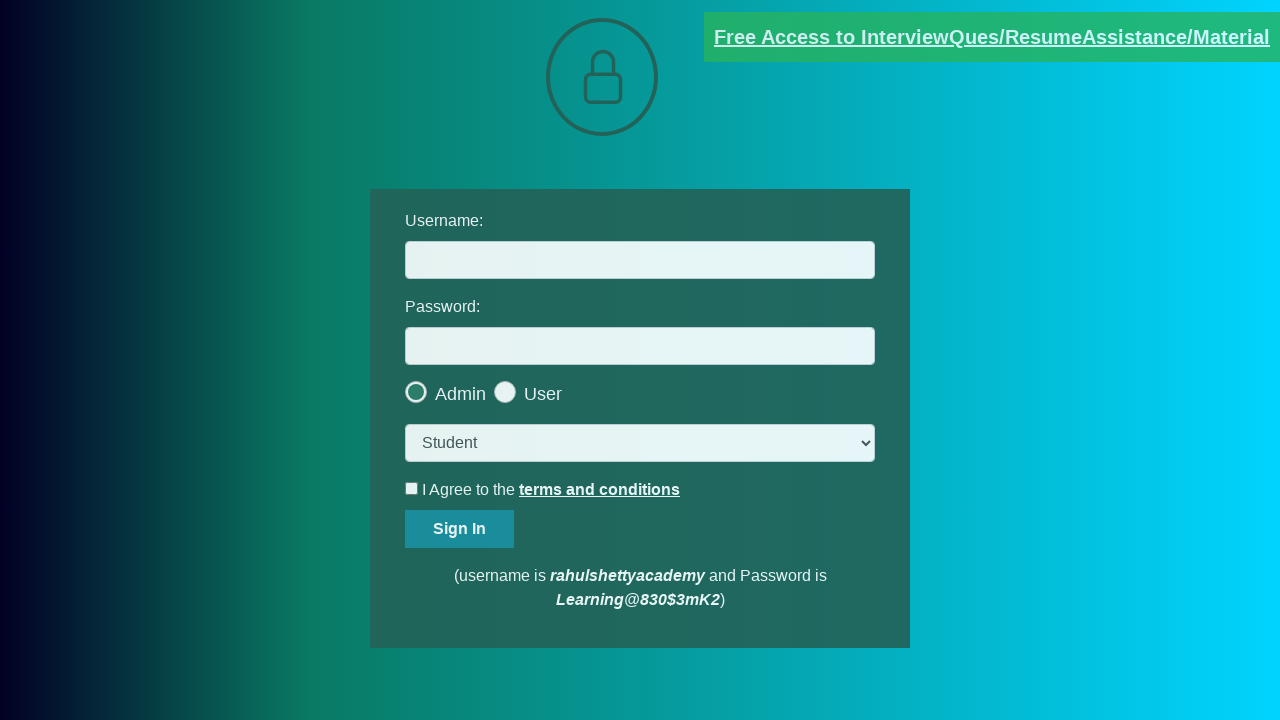

New window opened and switched to new page
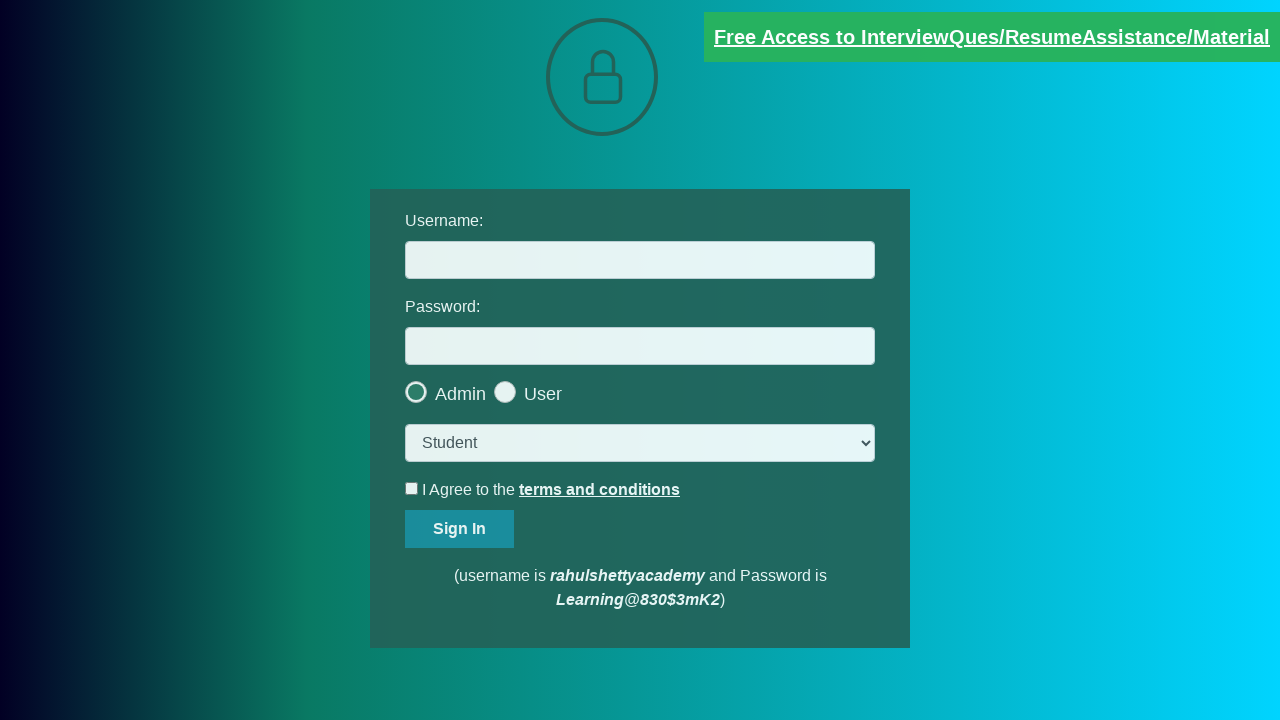

Extracted text from red paragraph: Please email us at mentor@rahulshettyacademy.com with below template to receive response 
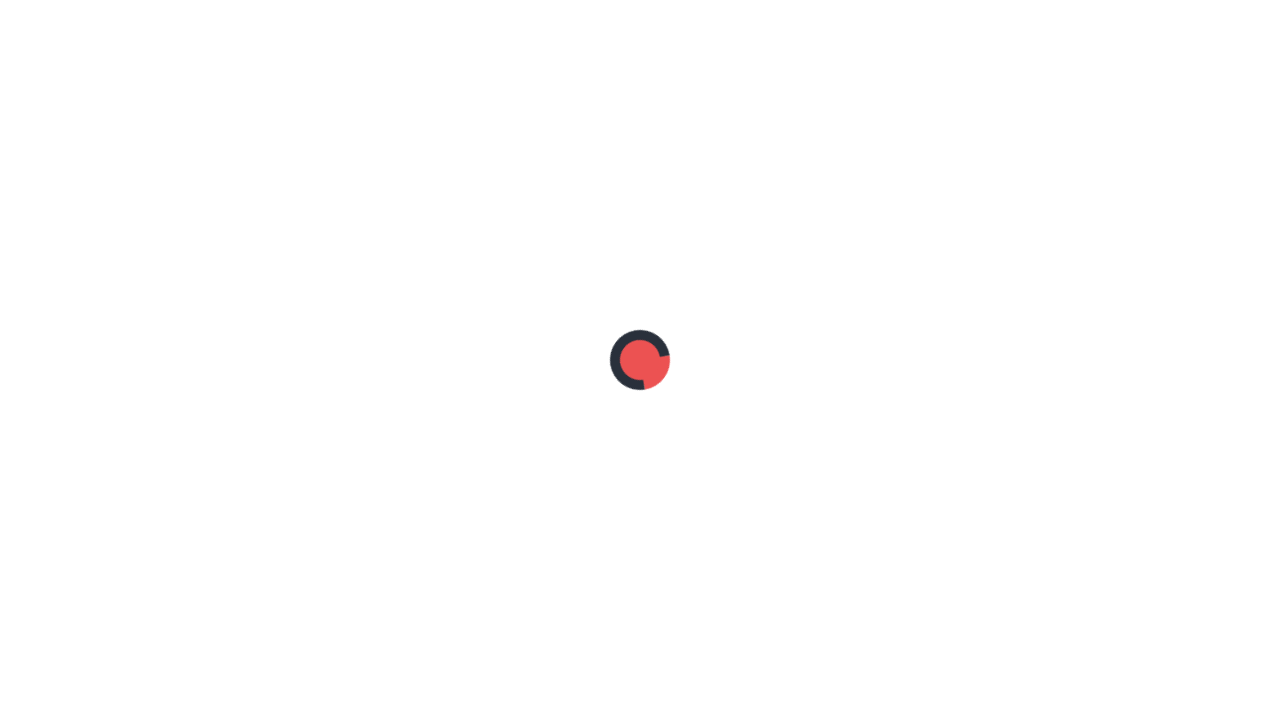

Printed extracted text to console
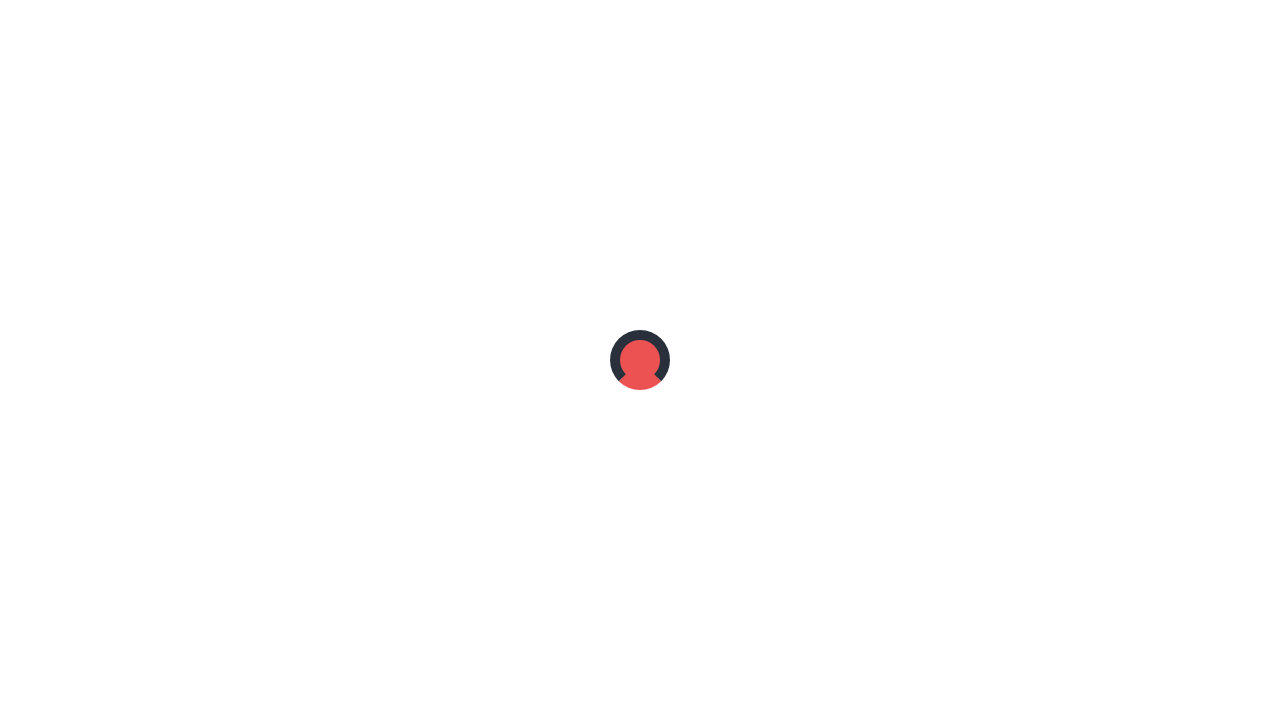

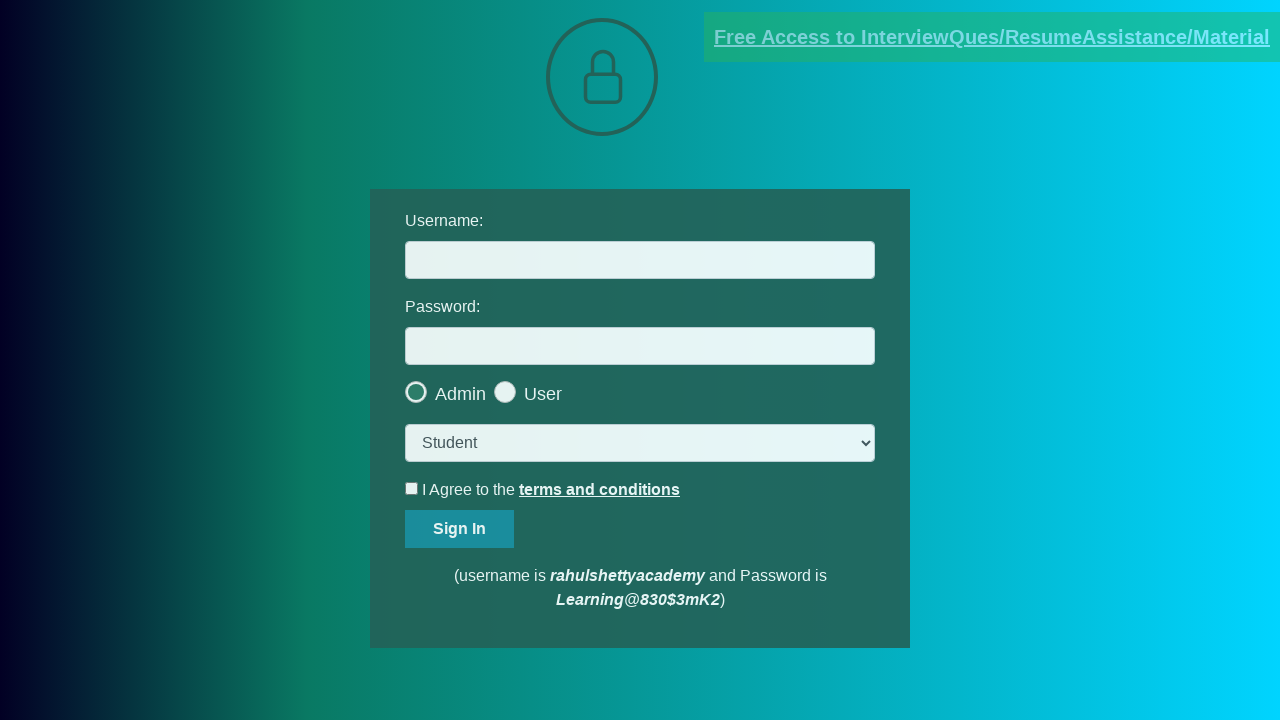